Tests window switching functionality by clicking a link that opens a new window, verifying content in the new window, and then switching back to the original window to verify its title.

Starting URL: https://the-internet.herokuapp.com/windows

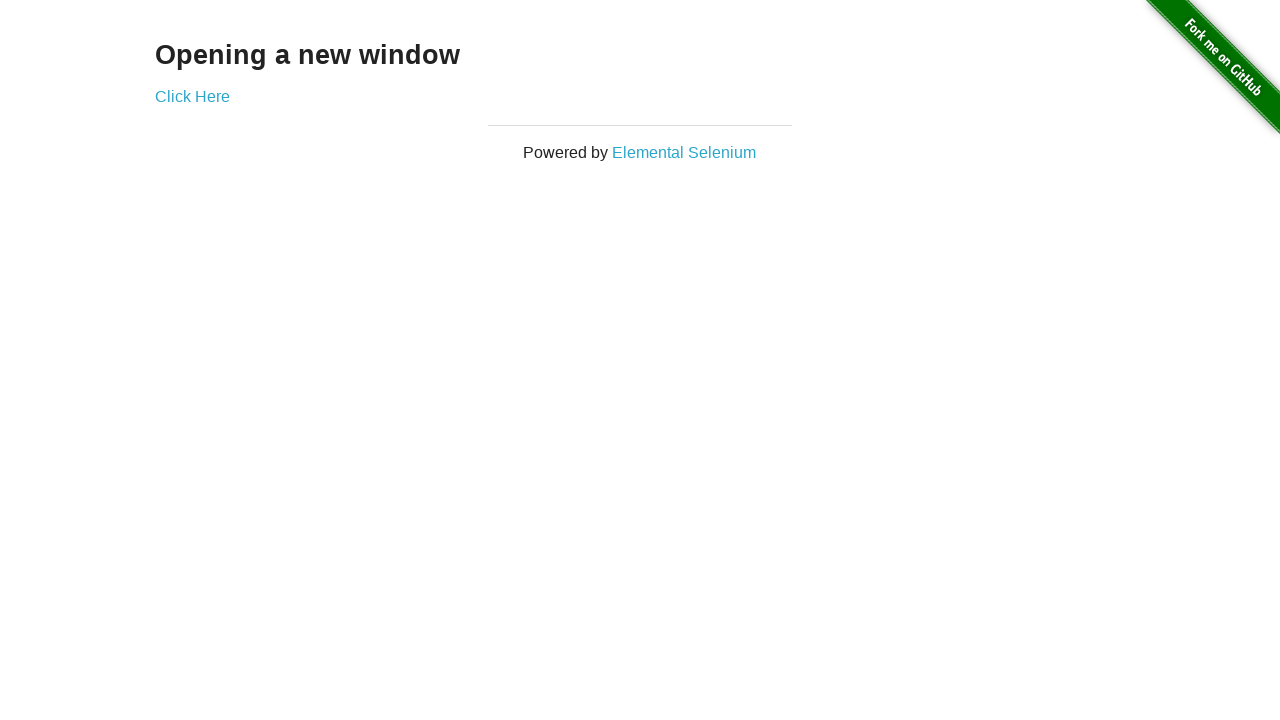

Retrieved text content from h3 element on initial page
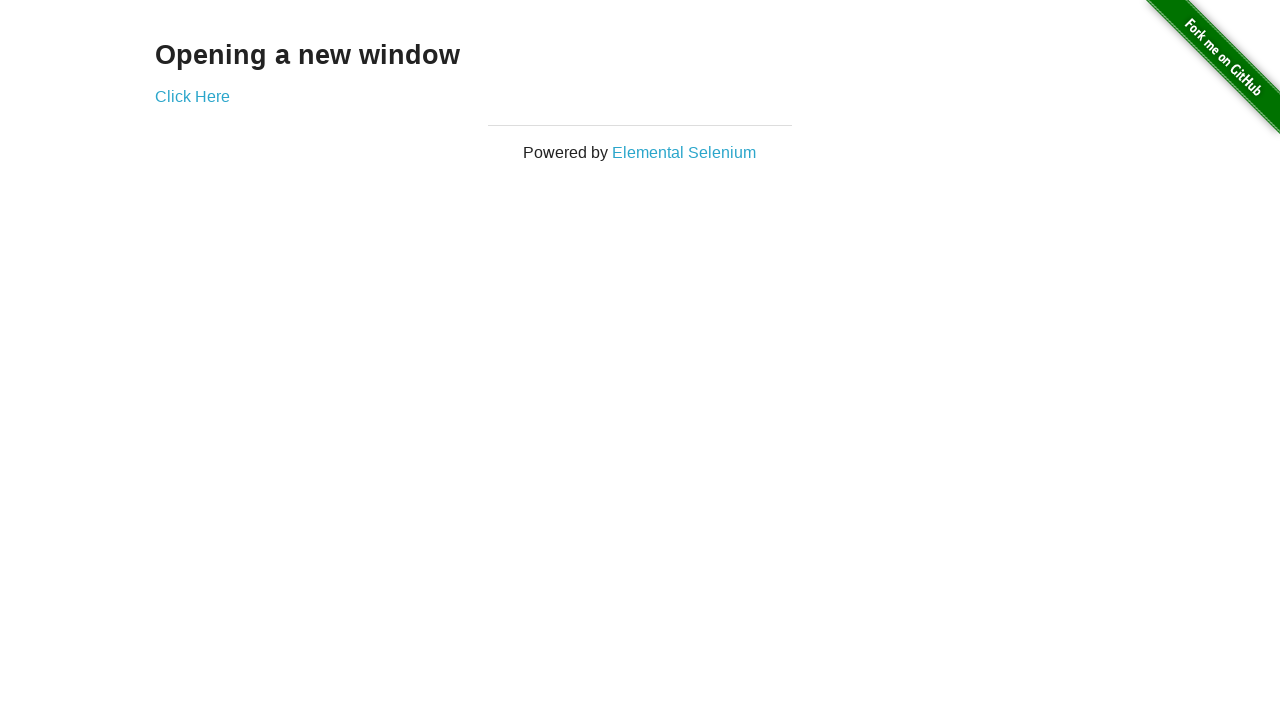

Verified initial page text is 'Opening a new window'
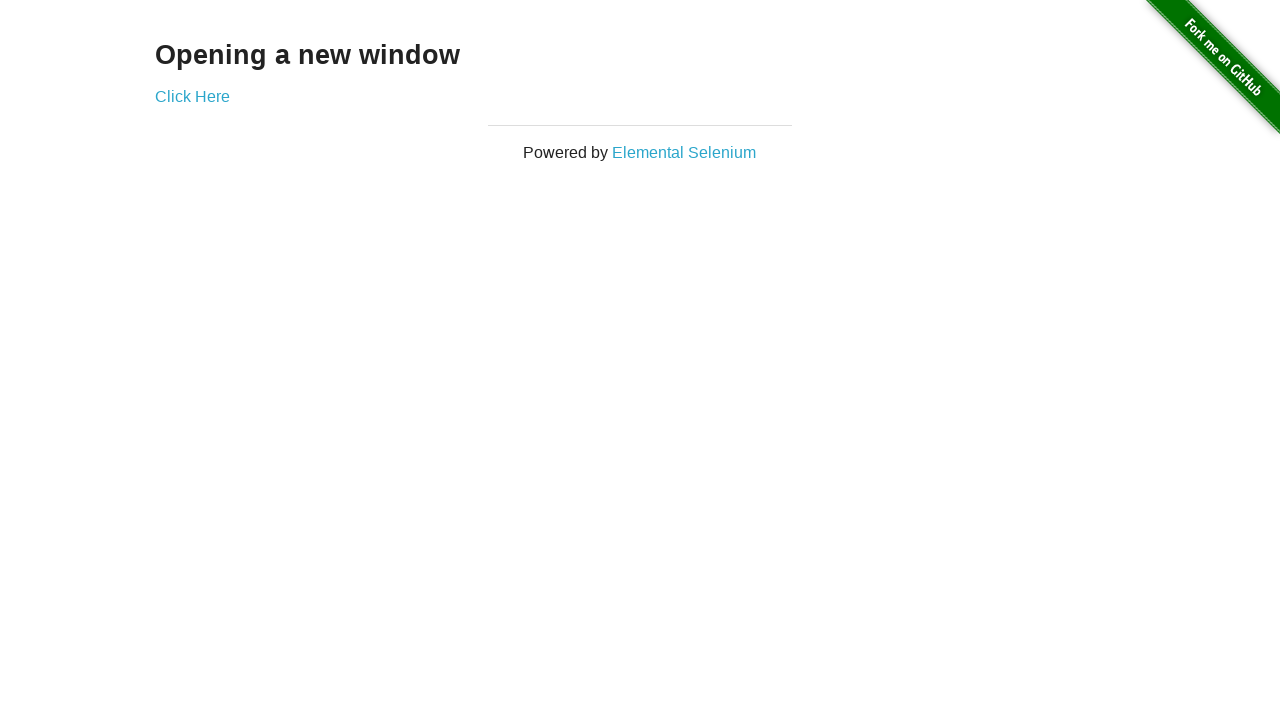

Verified initial page title is 'The Internet'
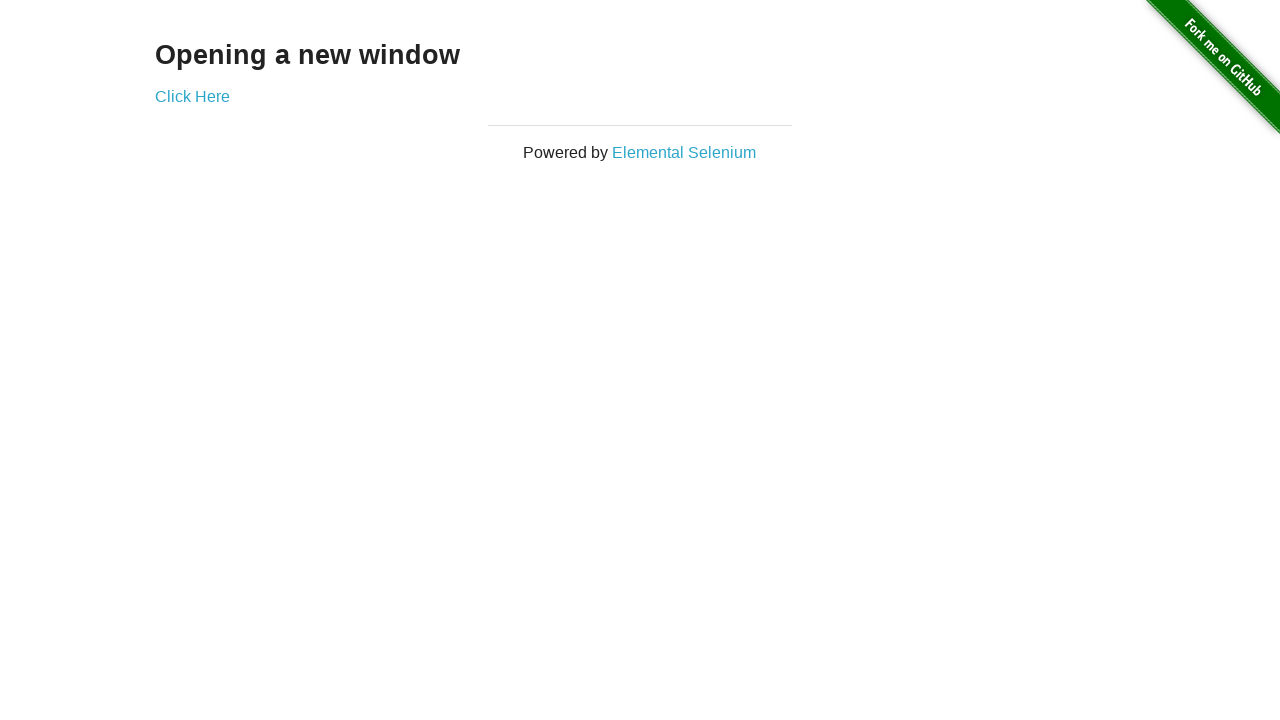

Clicked 'Click Here' link to open new window at (192, 96) on xpath=//*[text()='Click Here']
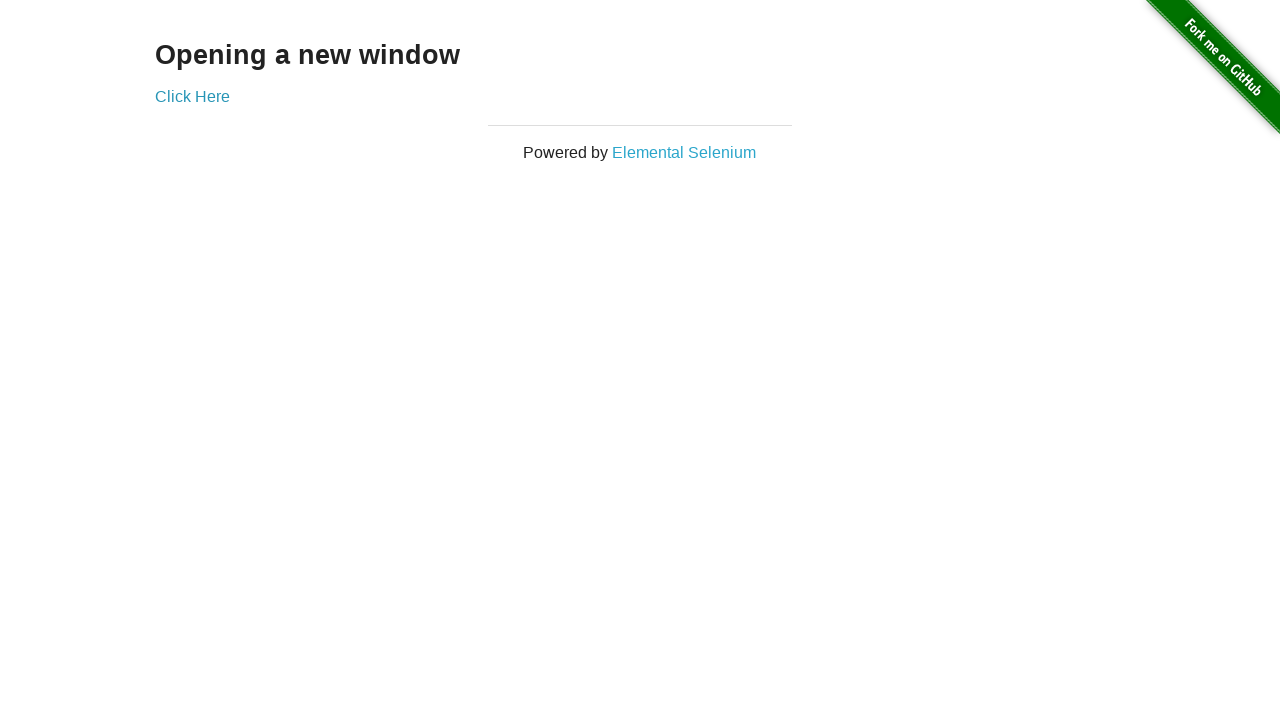

New window loaded and ready
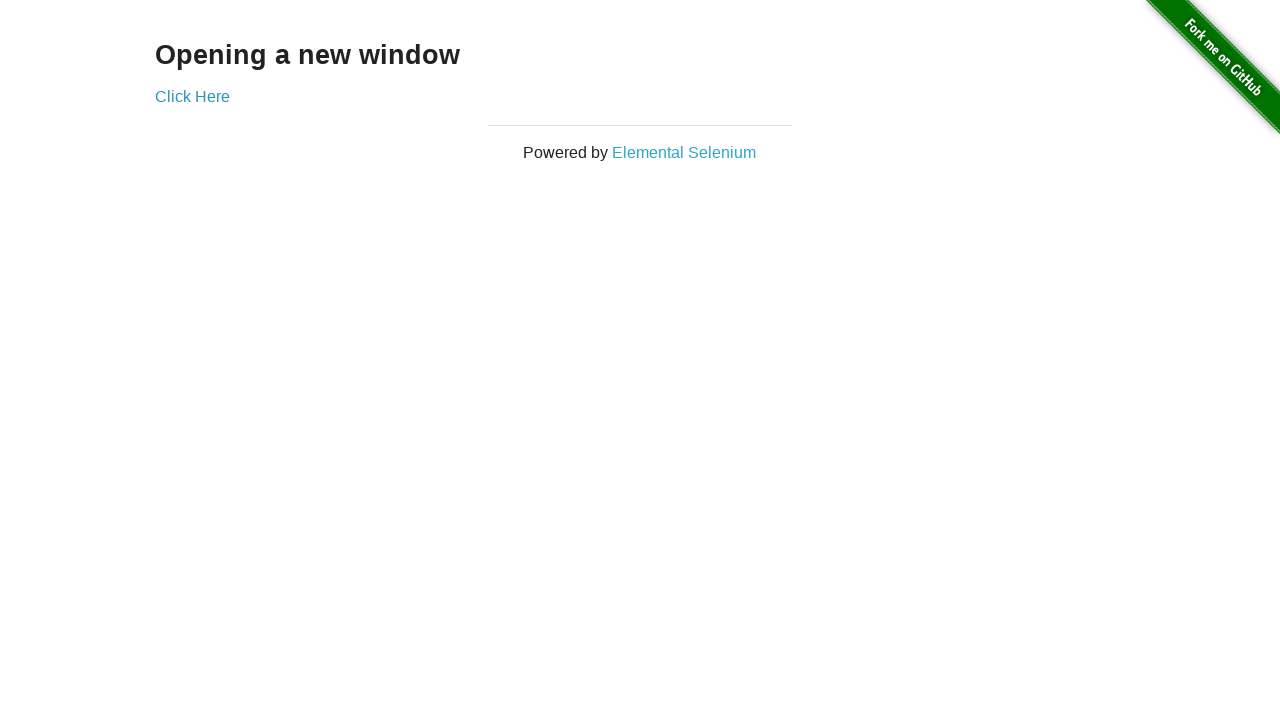

Verified new window title is 'New Window'
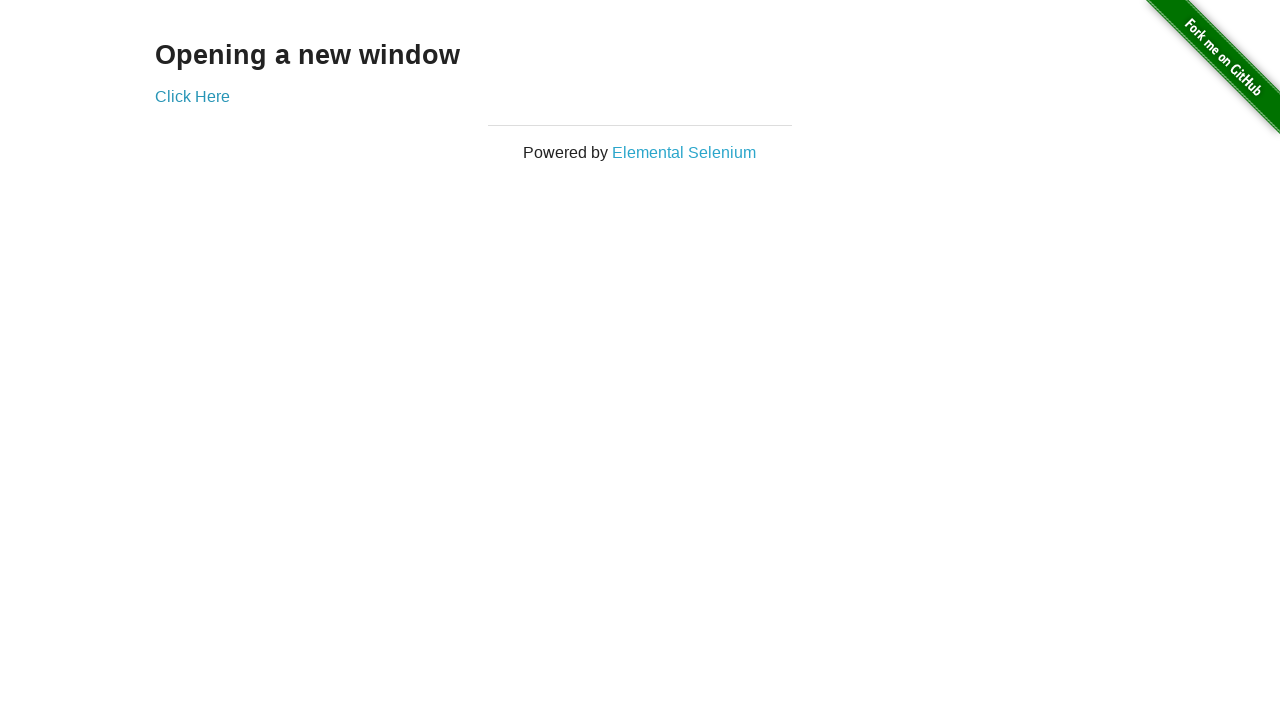

Retrieved text content from h3 element in new window
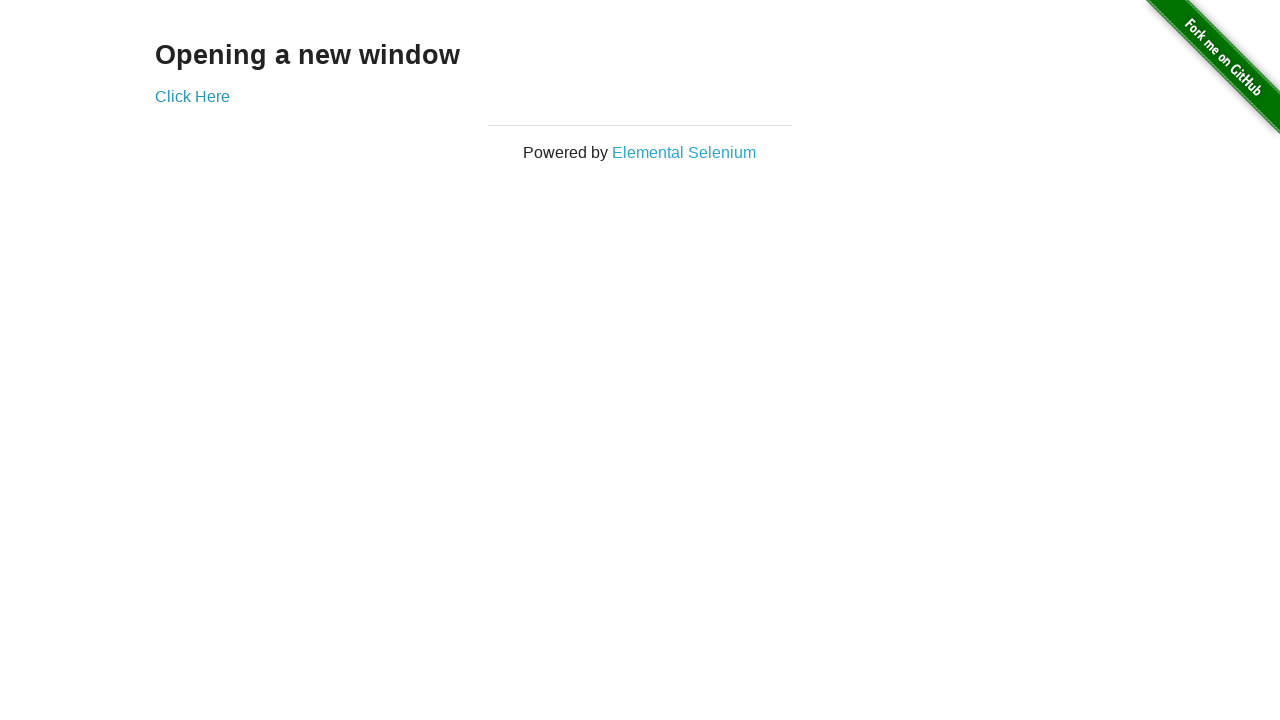

Verified new window text is 'New Window'
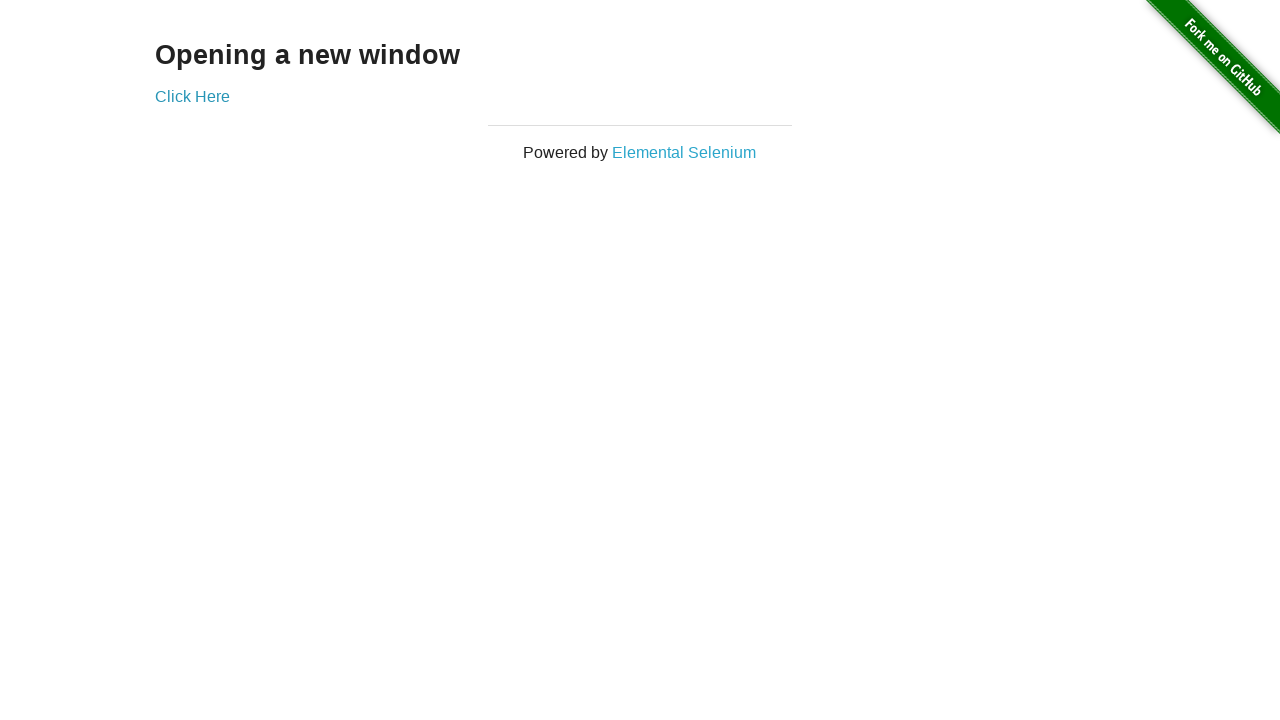

Switched back to original window
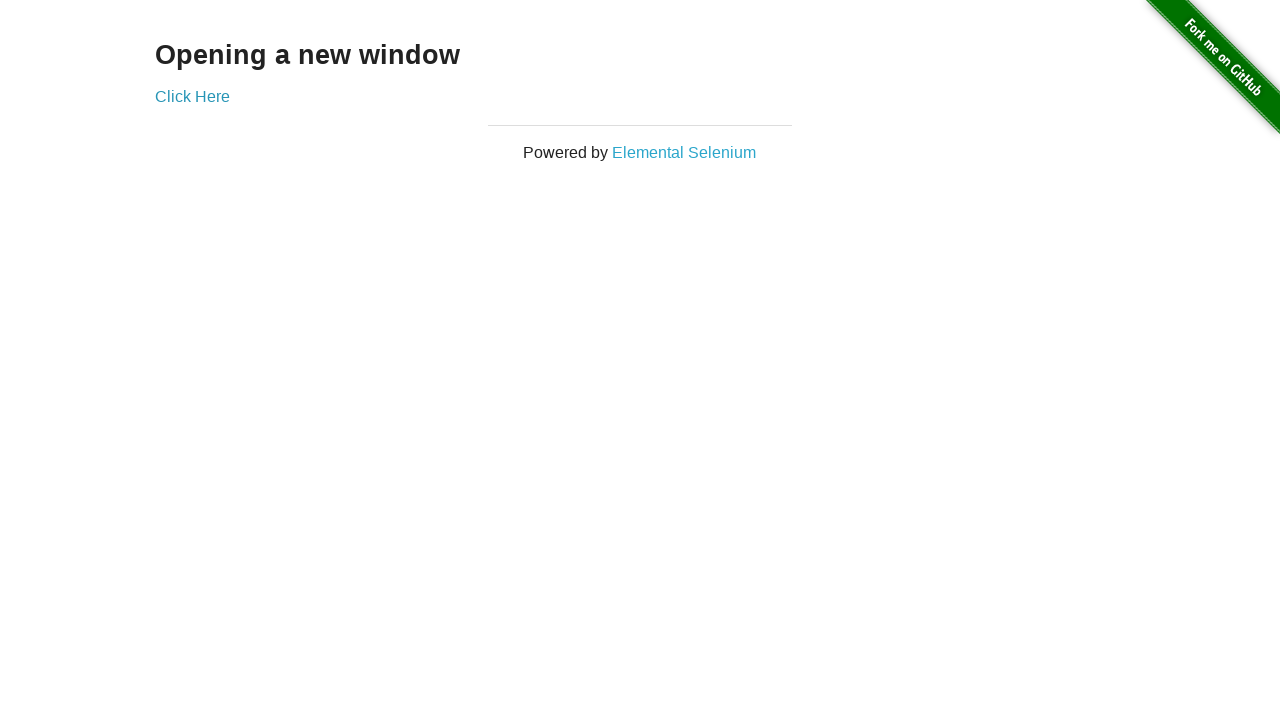

Verified original page title is still 'The Internet' after switching back
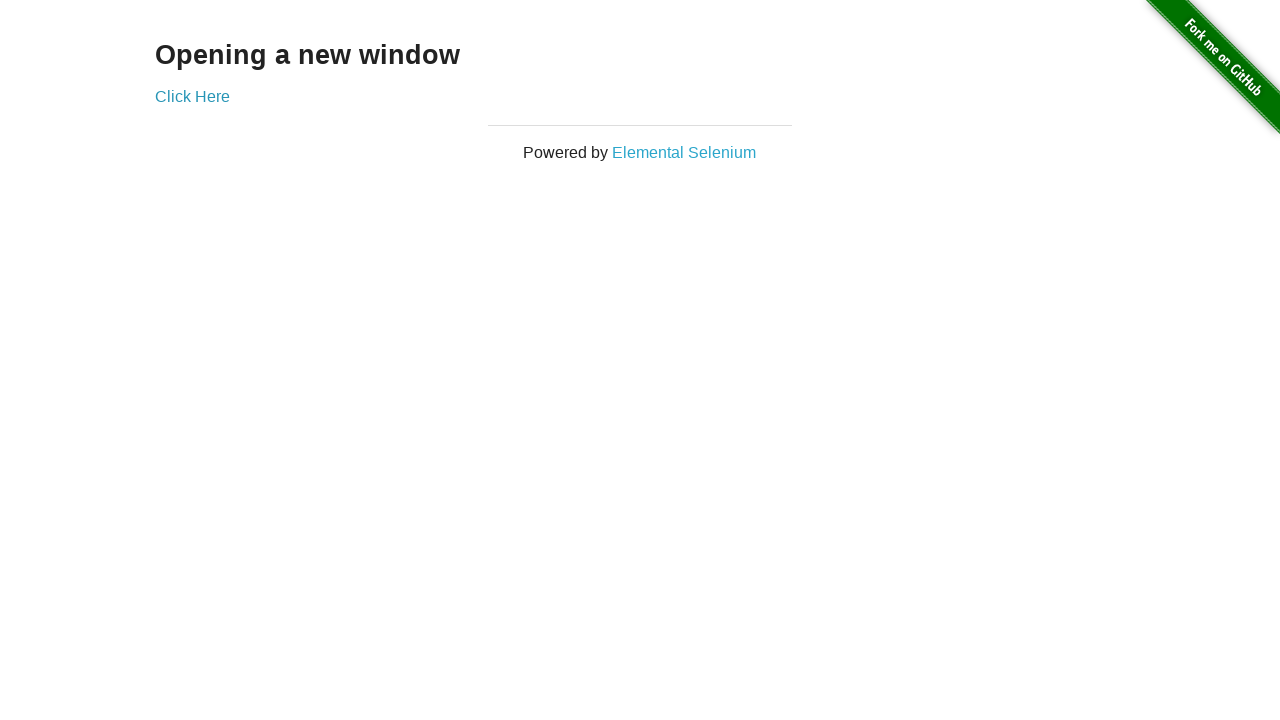

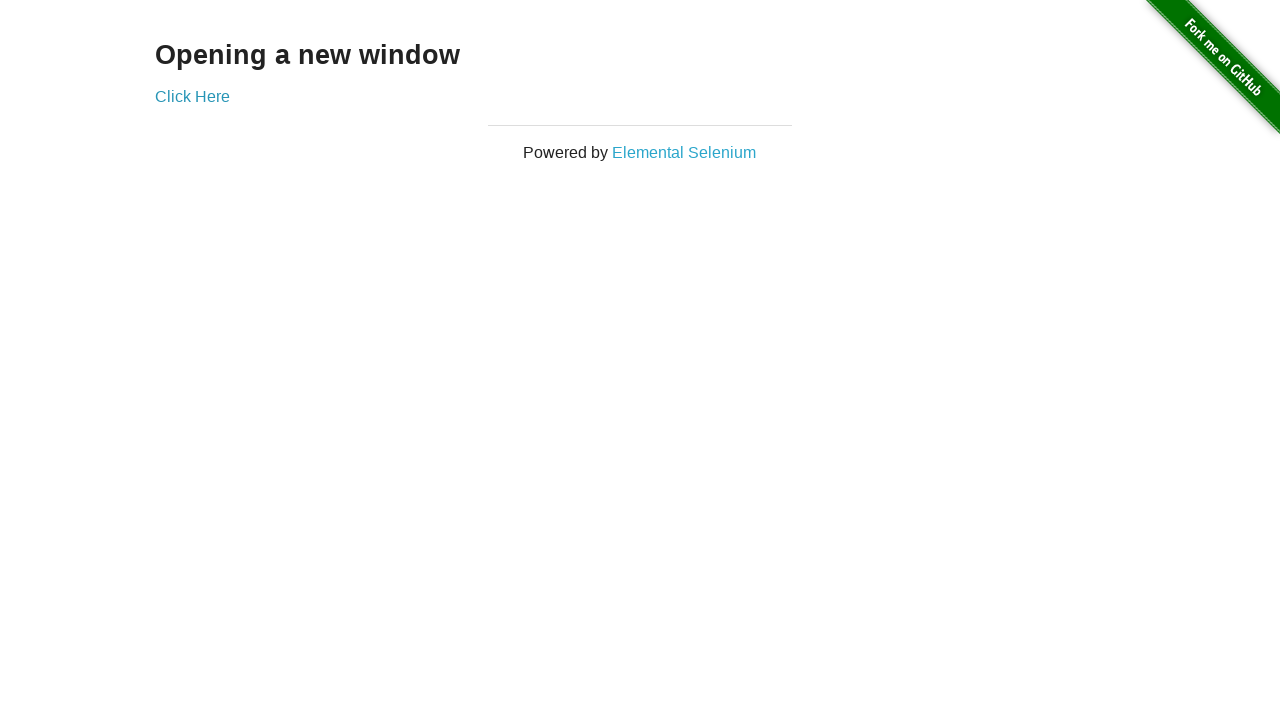